Tests a registration form by filling in first name, last name, and email fields, then submitting the form and verifying the success message.

Starting URL: http://suninjuly.github.io/registration1.html

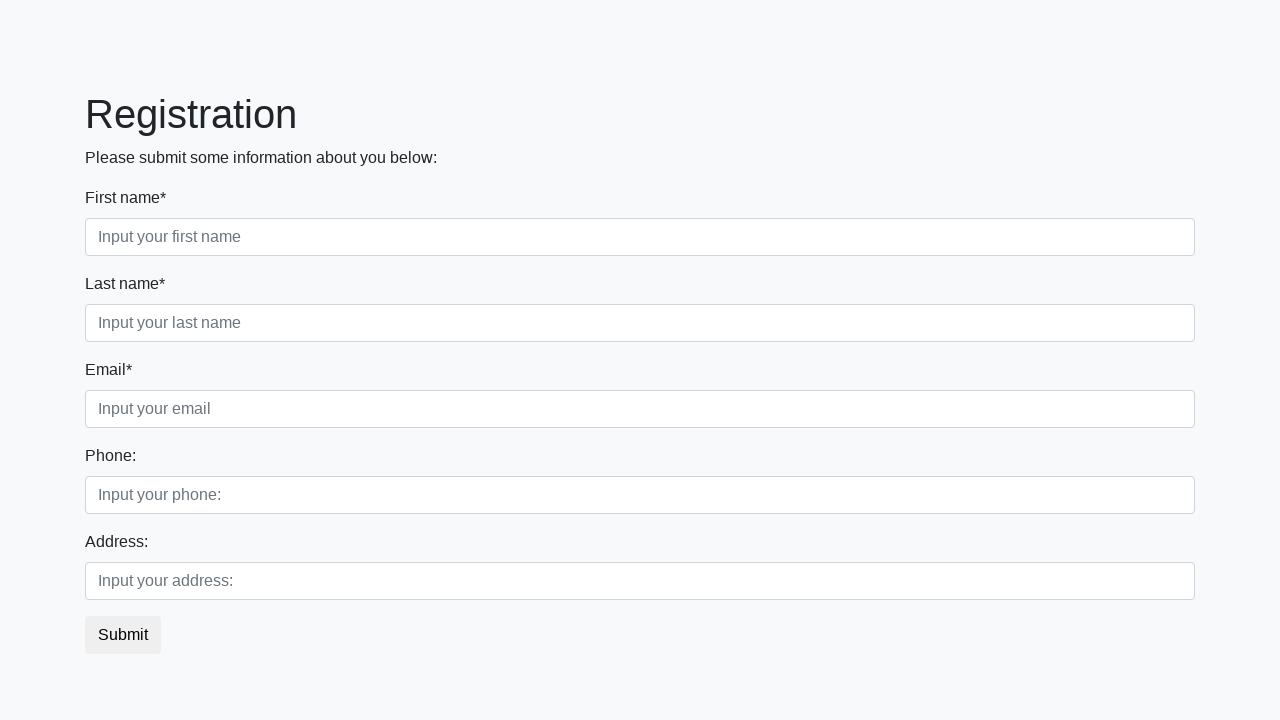

Filled first name field with 'Ivan' on //div[1]/div[1]/input
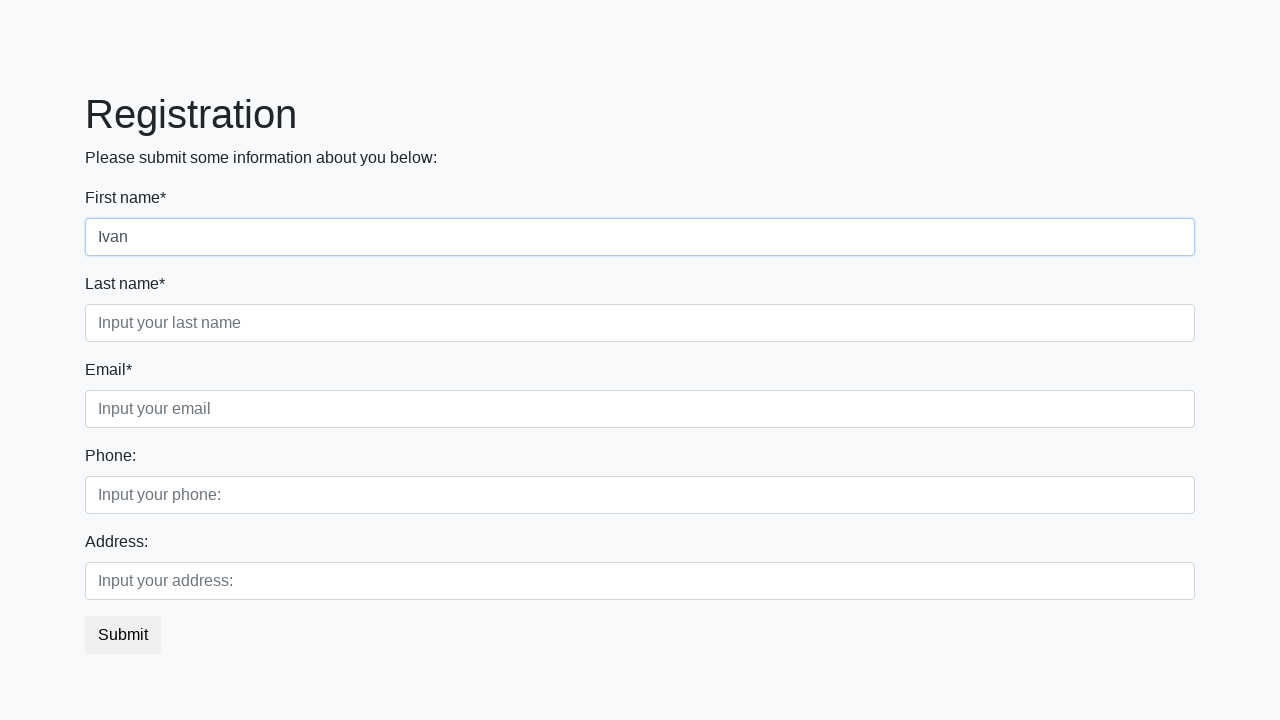

Filled last name field with 'Petrov' on div.first_block > div.form-group.second_class > input
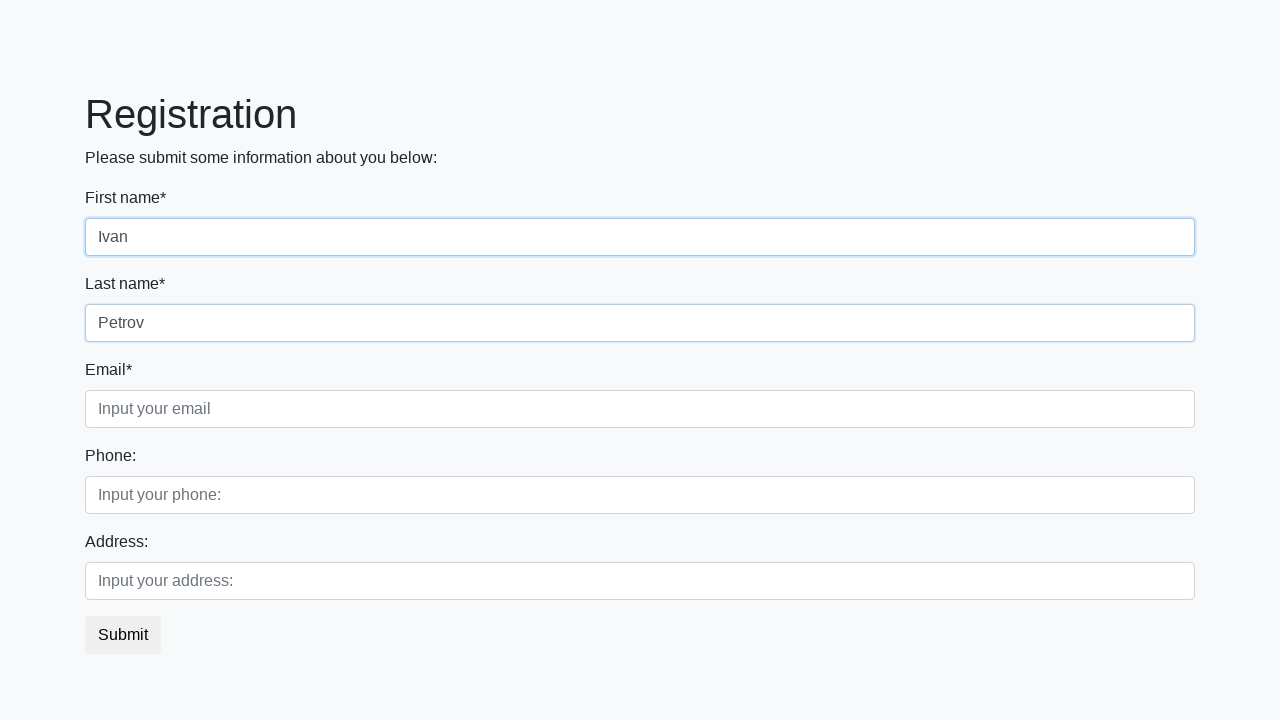

Filled email field with '348@mail.ru' on input.third
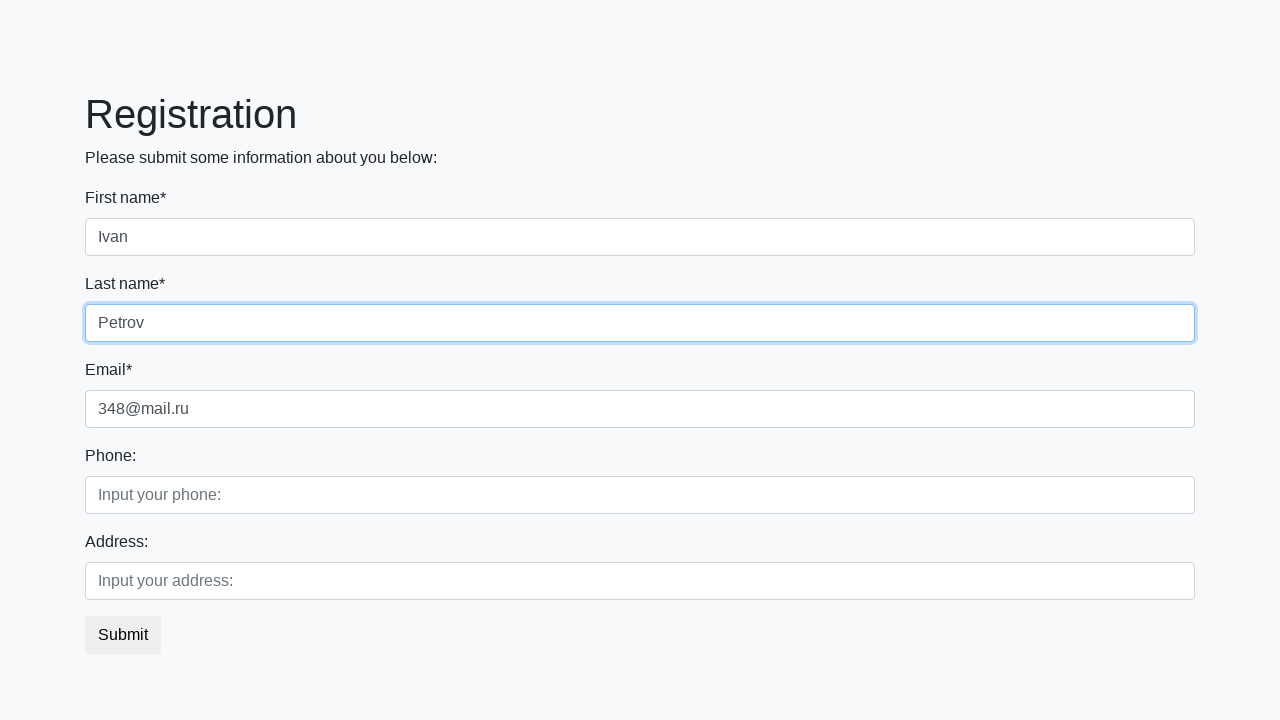

Clicked submit button to submit registration form at (123, 635) on .btn
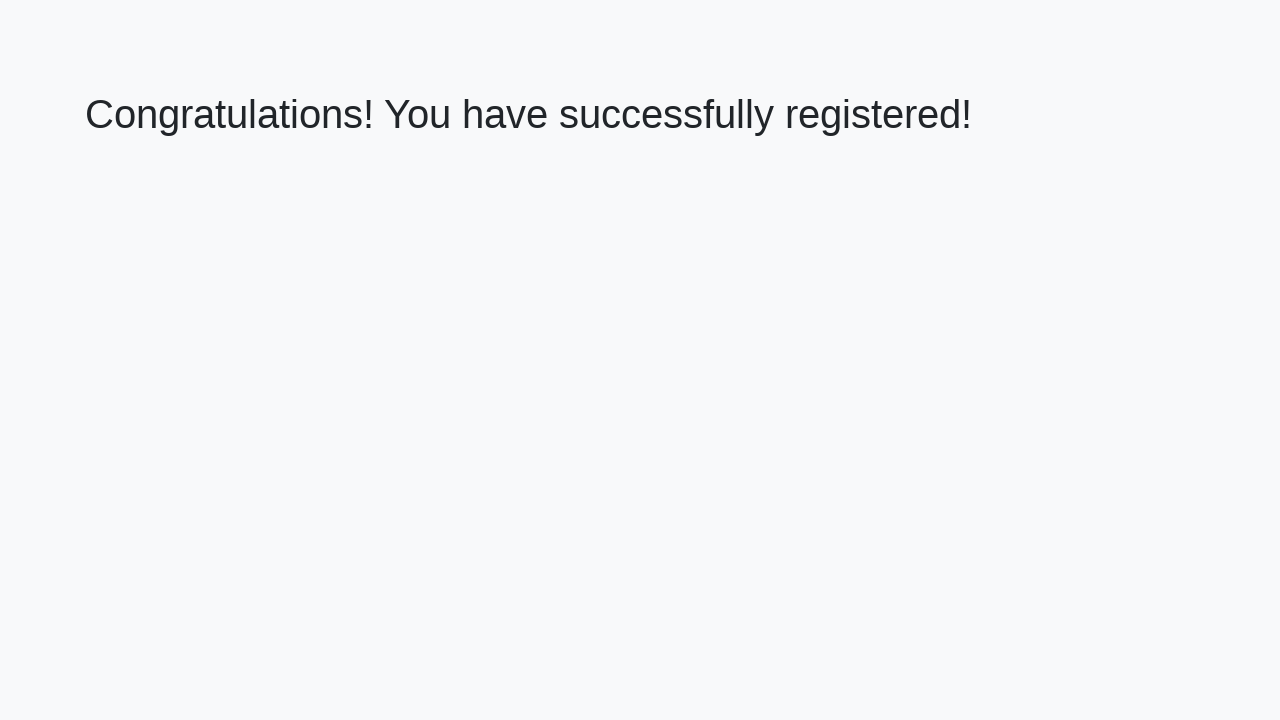

Success message displayed on page
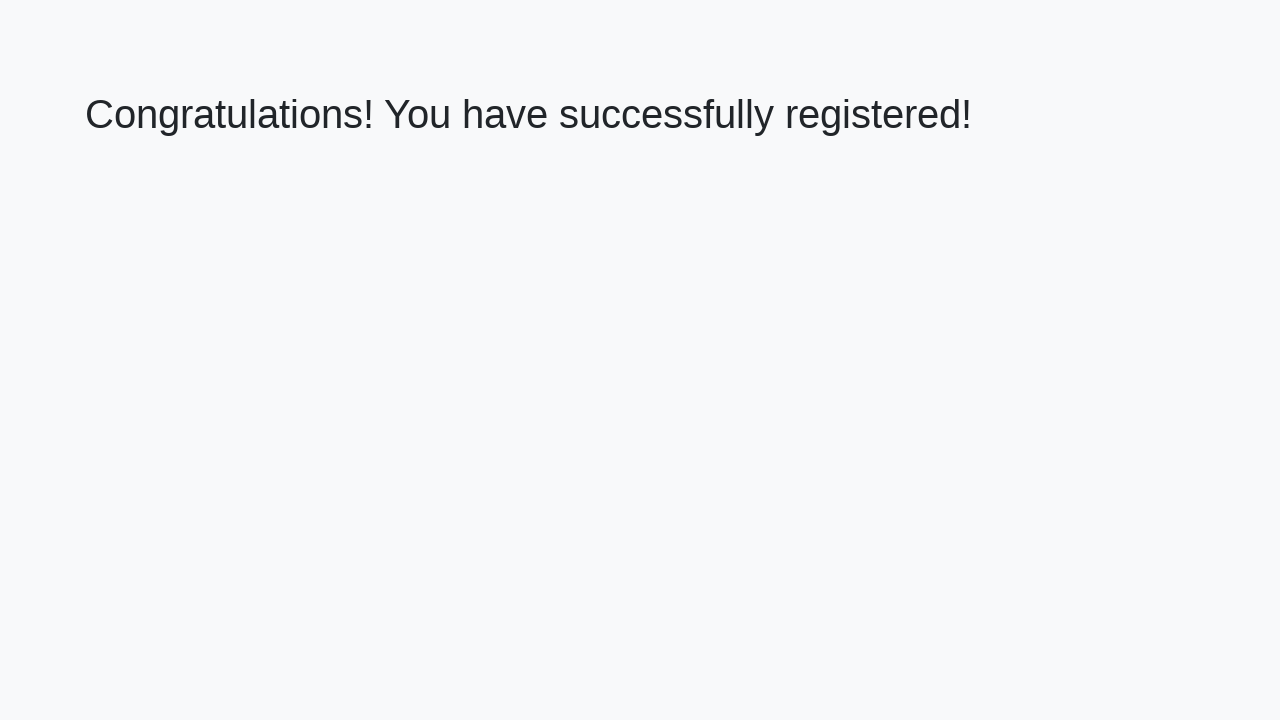

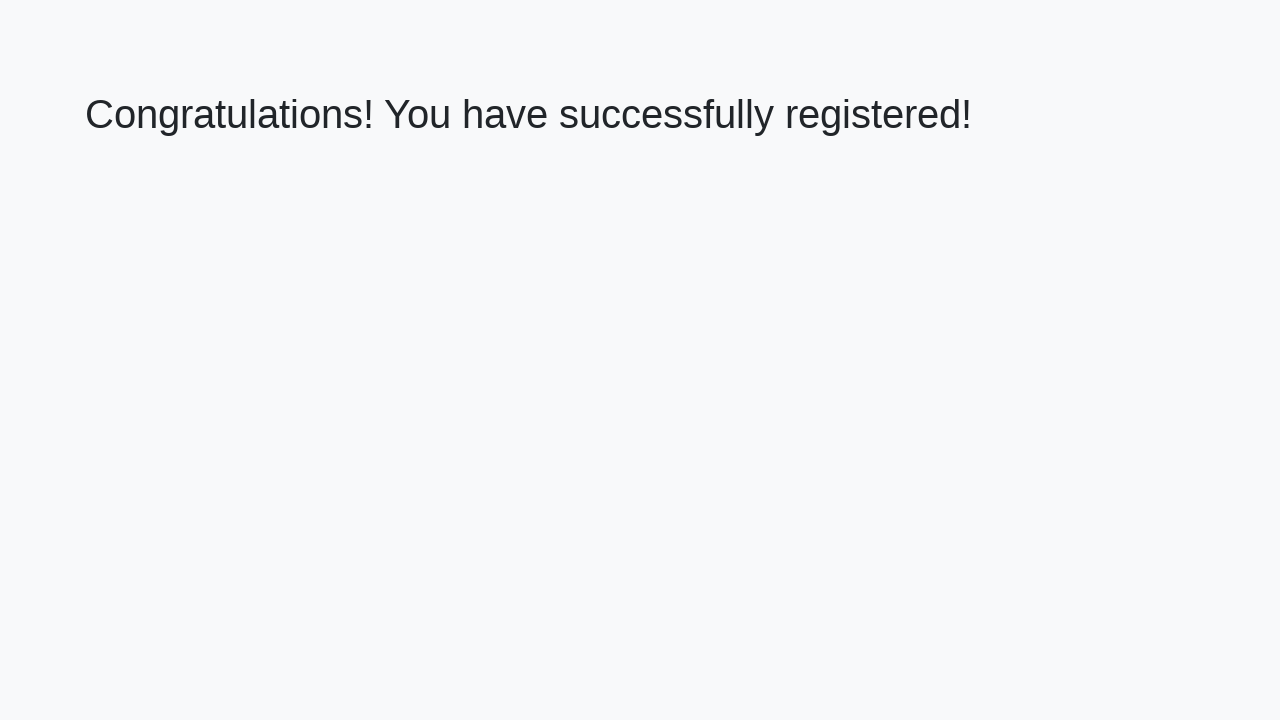